Tests multi-select dropdown functionality by selecting multiple superhero options and verifying the selections

Starting URL: https://letcode.in/dropdowns

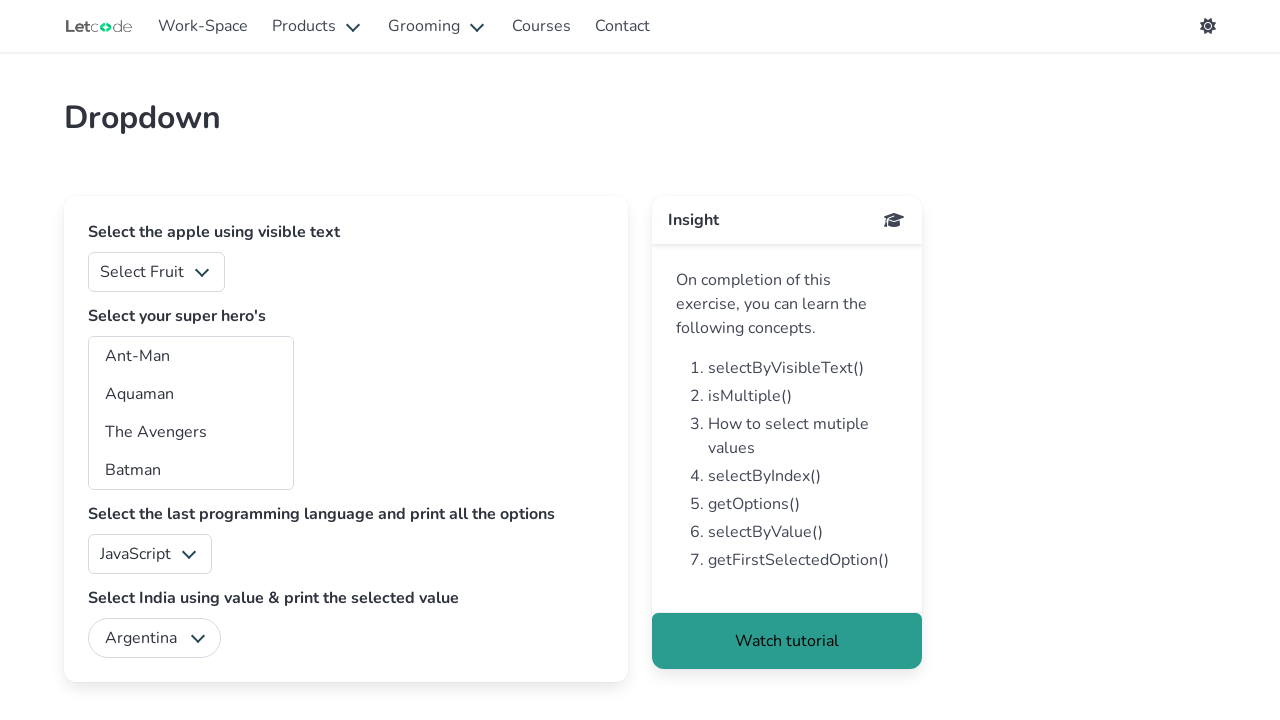

Located the multi-select dropdown element with id 'superheros'
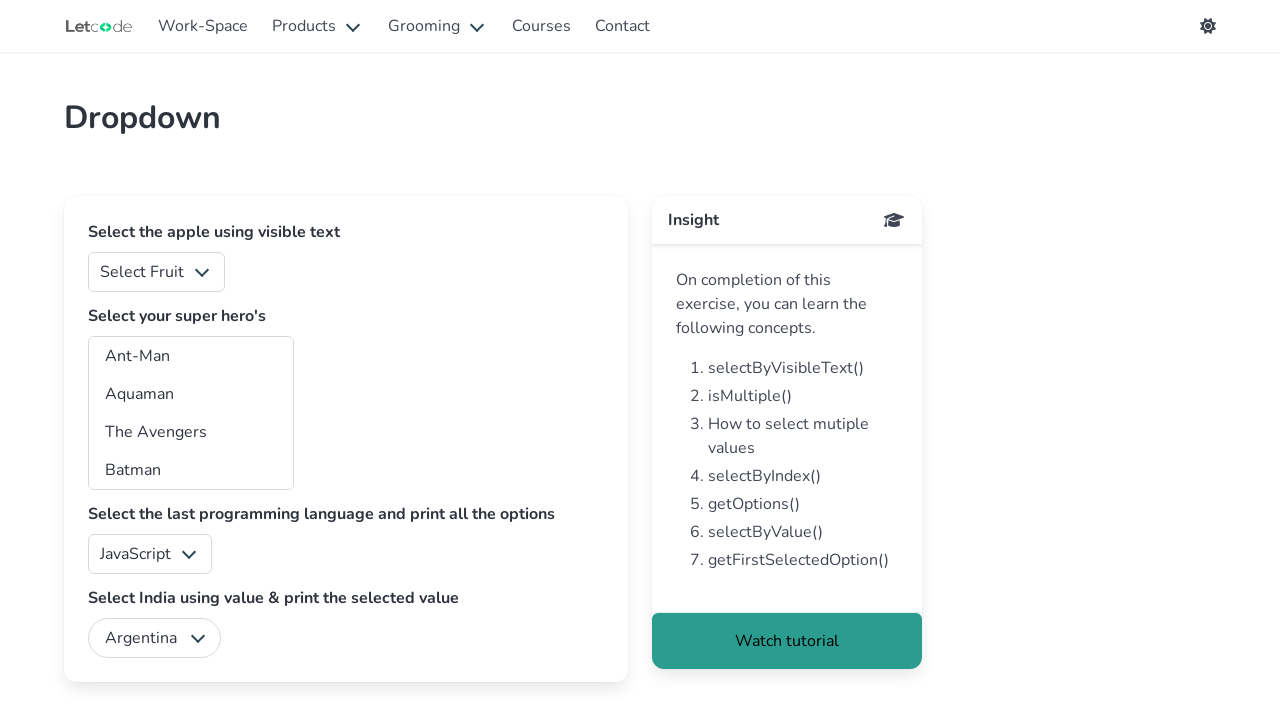

Selected 'Aquaman' from the dropdown on #superheros
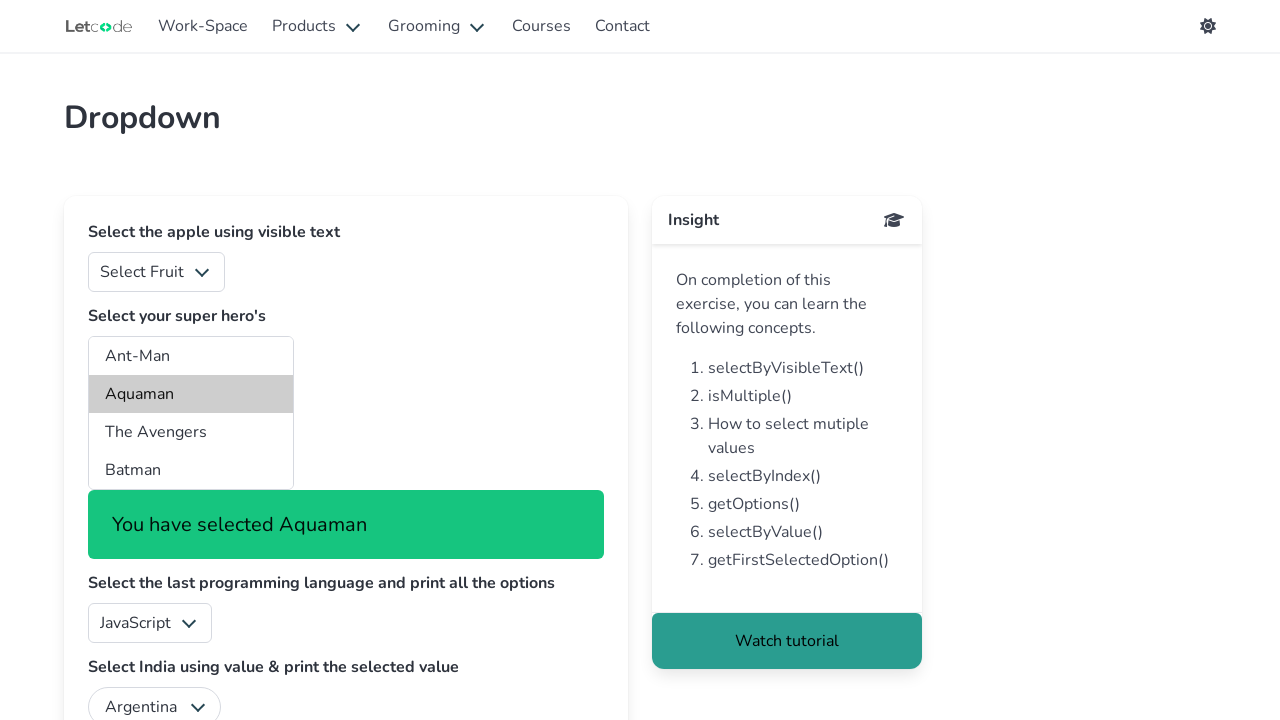

Selected multiple superhero options: Aquaman, Captain Marvel, and Wonder Woman on #superheros
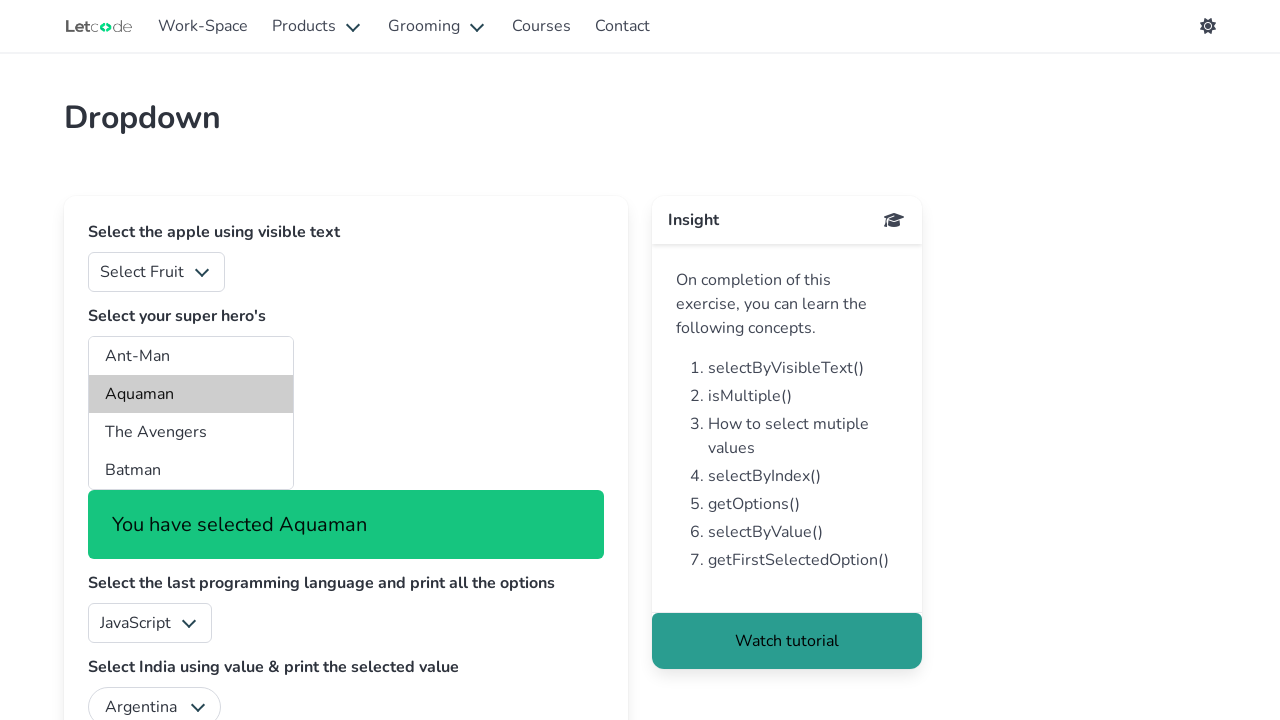

Located all checked options in the dropdown
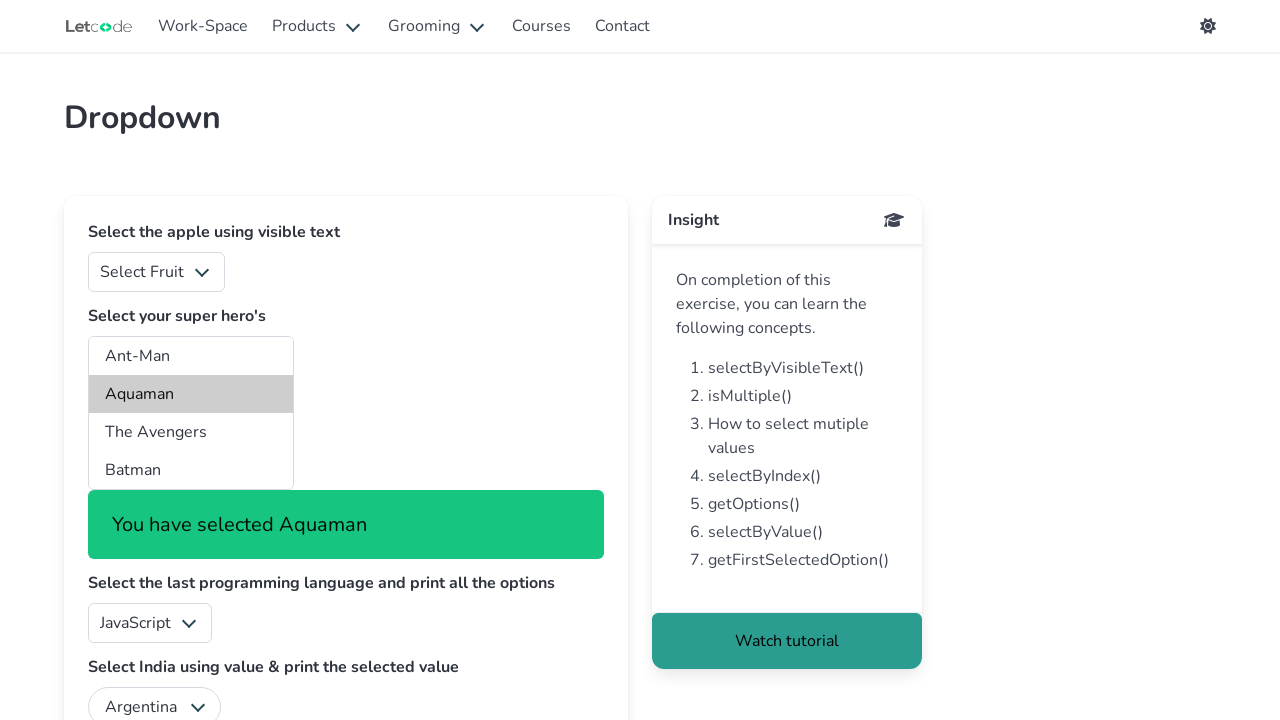

Verified that checked options are present in the dropdown
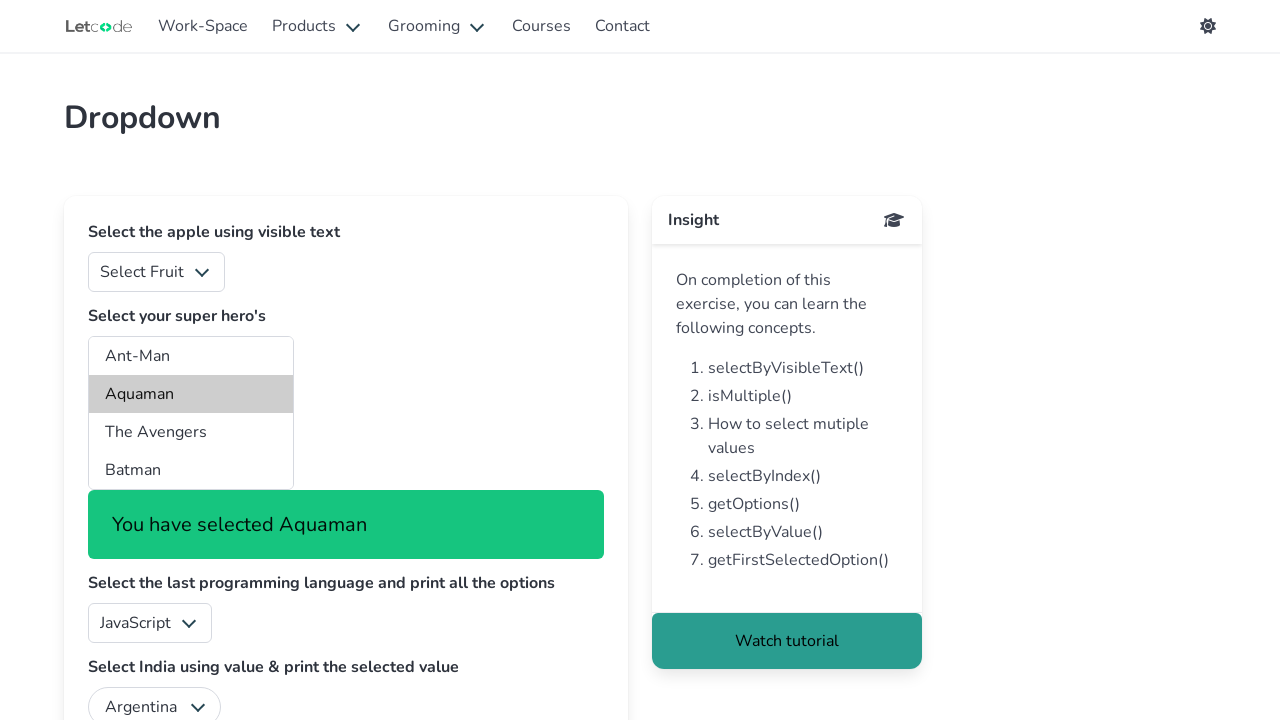

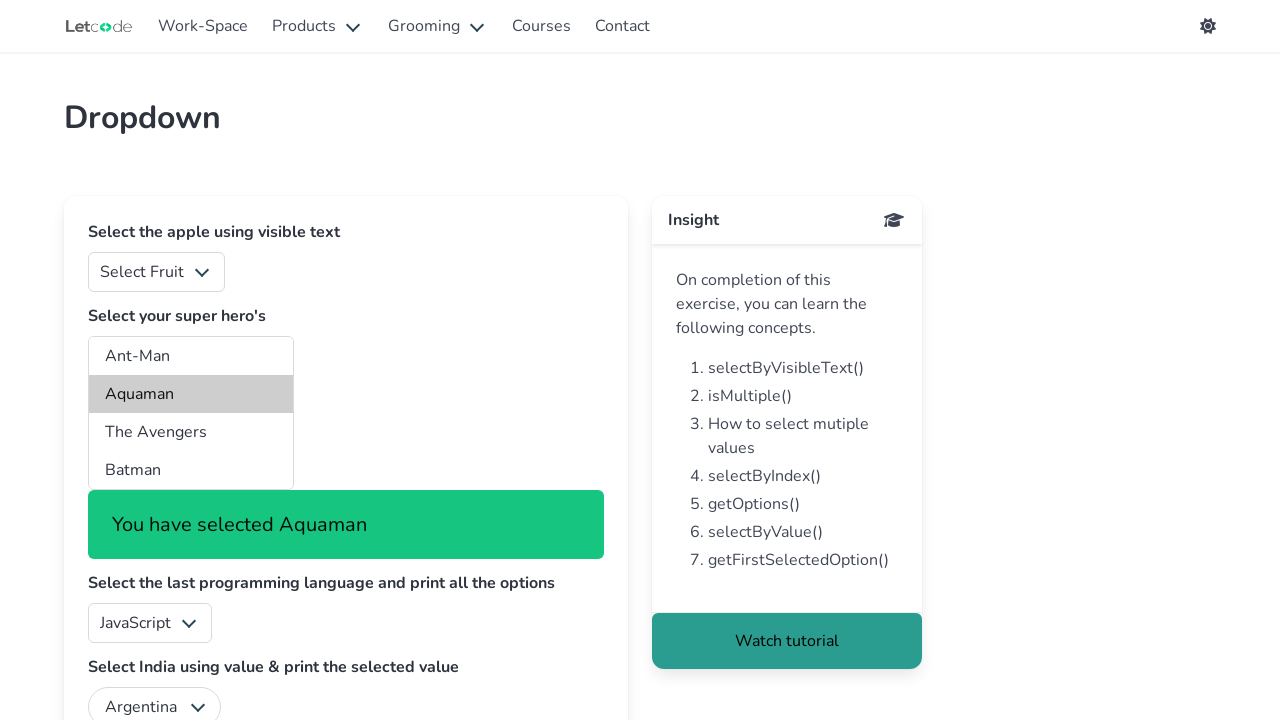